Tests the Add/Remove Elements functionality by clicking the "Add Element" button 10 times to create delete buttons, then clicking each "Delete" button 10 times to remove them.

Starting URL: https://the-internet.herokuapp.com/add_remove_elements/

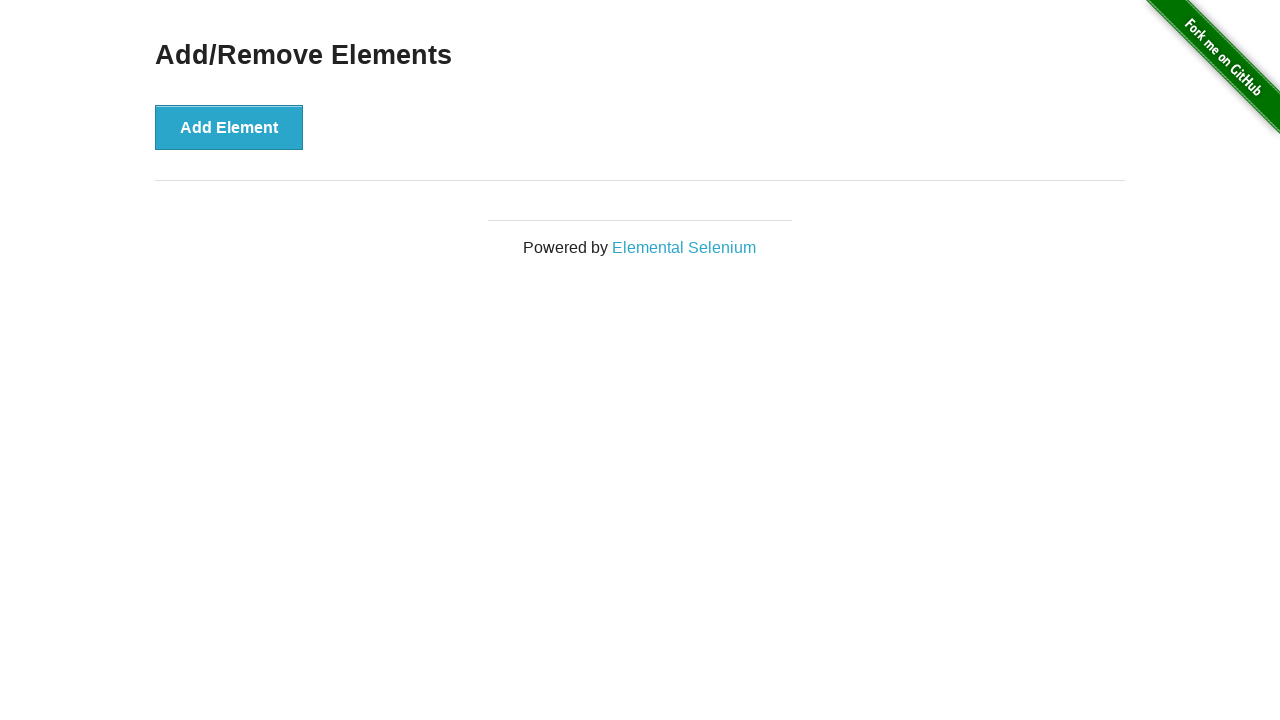

Navigated to Add/Remove Elements page
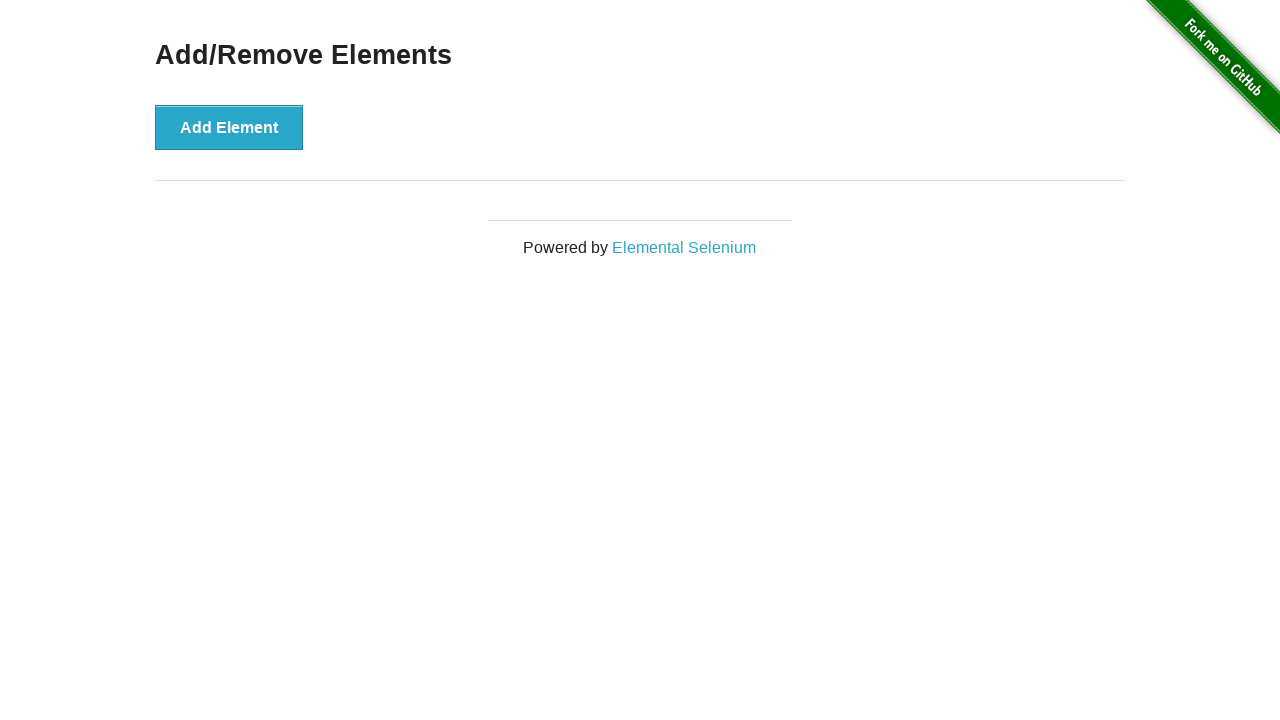

Clicked 'Add Element' button (iteration 1/10) at (229, 127) on text=Add Element
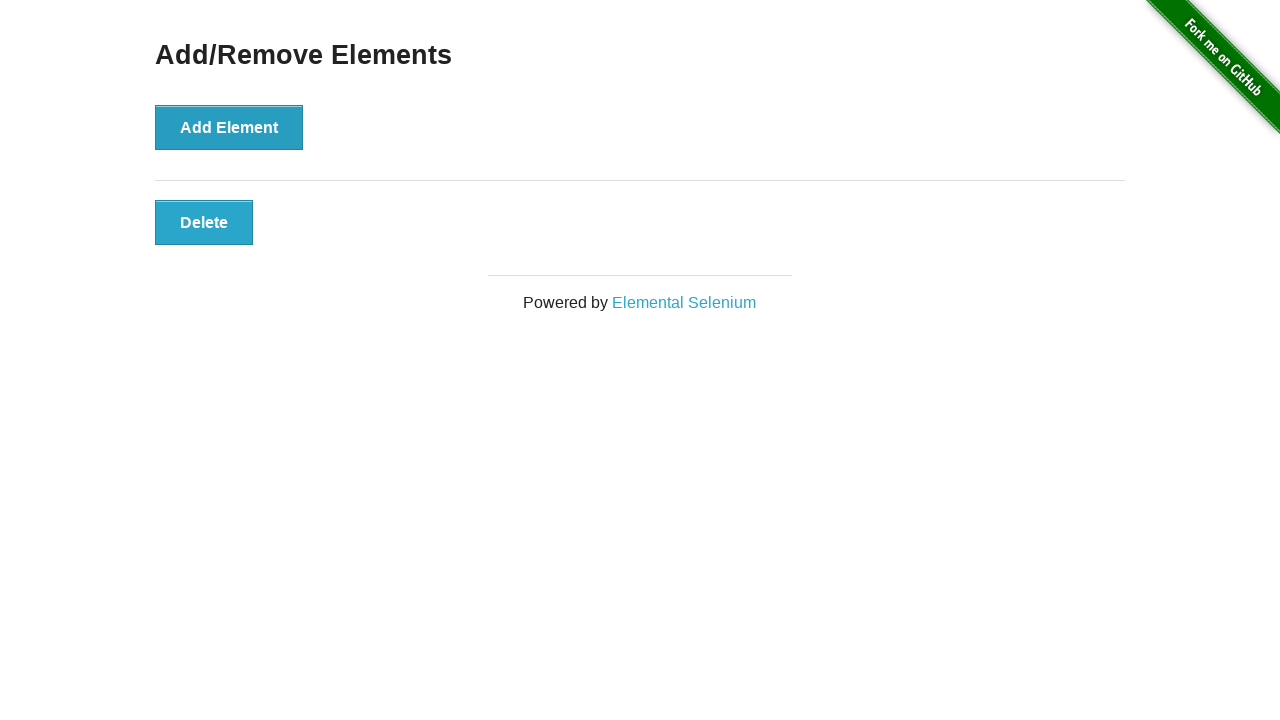

Clicked 'Add Element' button (iteration 2/10) at (229, 127) on text=Add Element
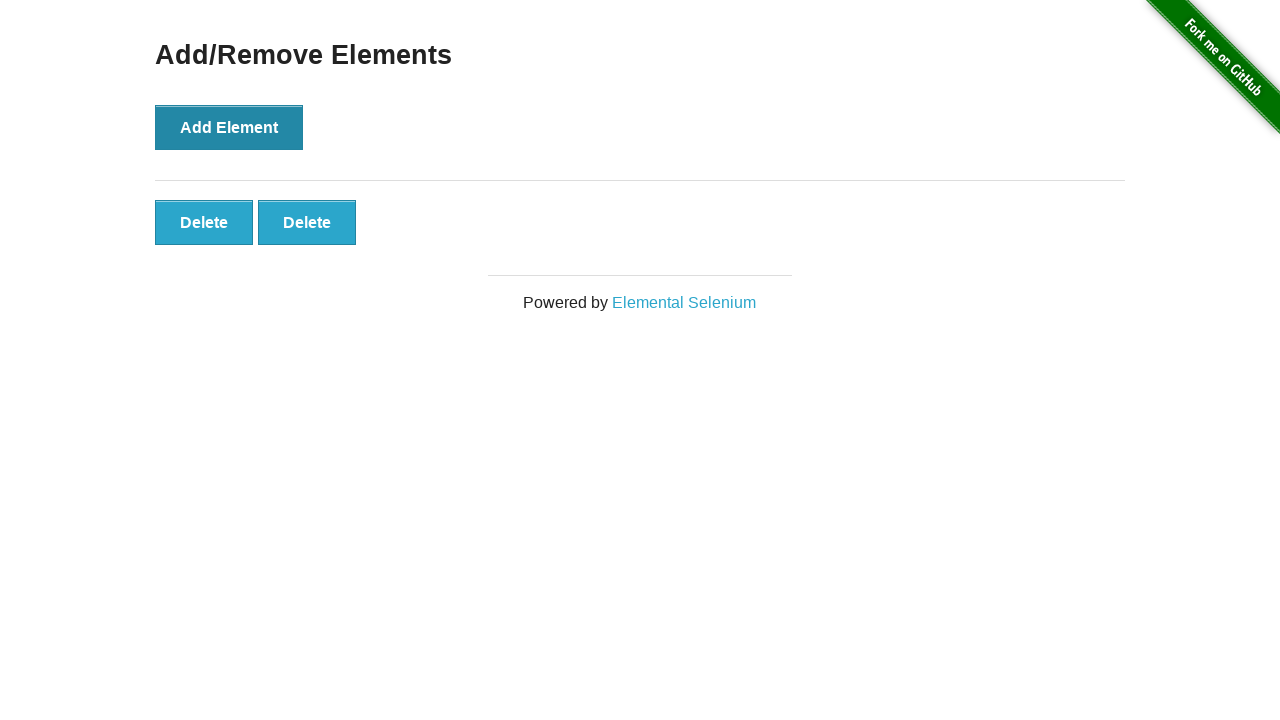

Clicked 'Add Element' button (iteration 3/10) at (229, 127) on text=Add Element
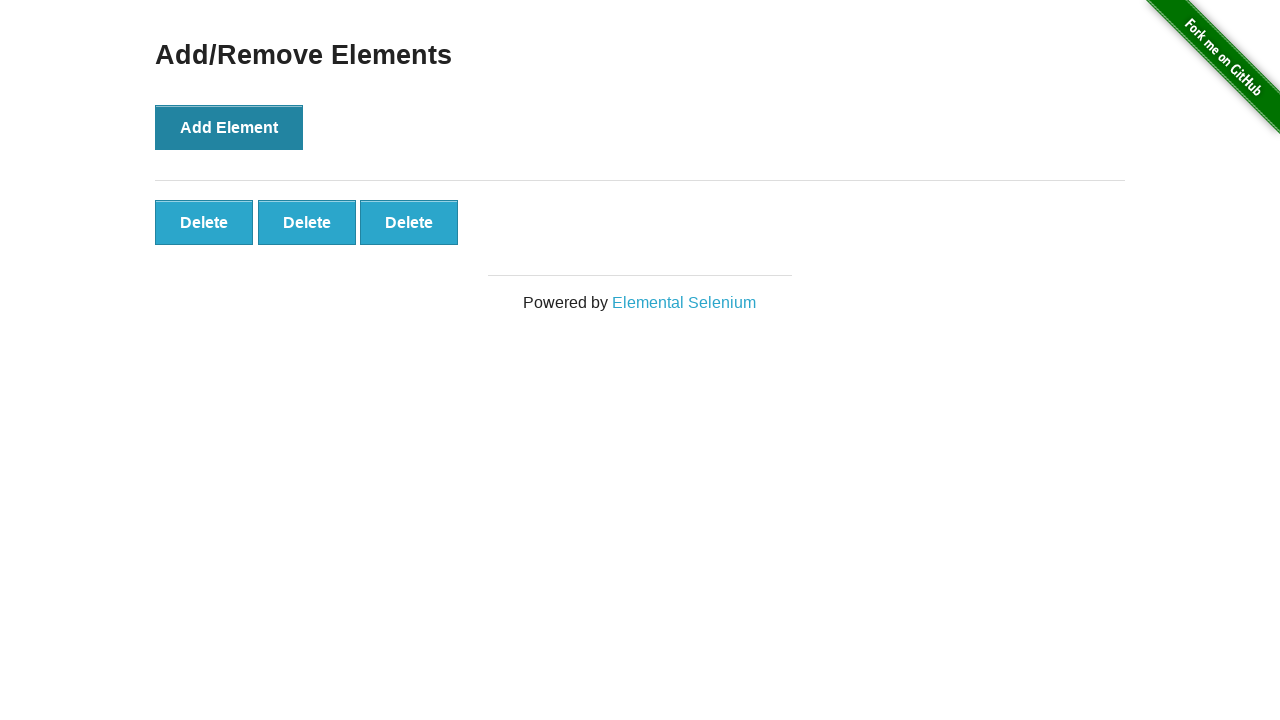

Clicked 'Add Element' button (iteration 4/10) at (229, 127) on text=Add Element
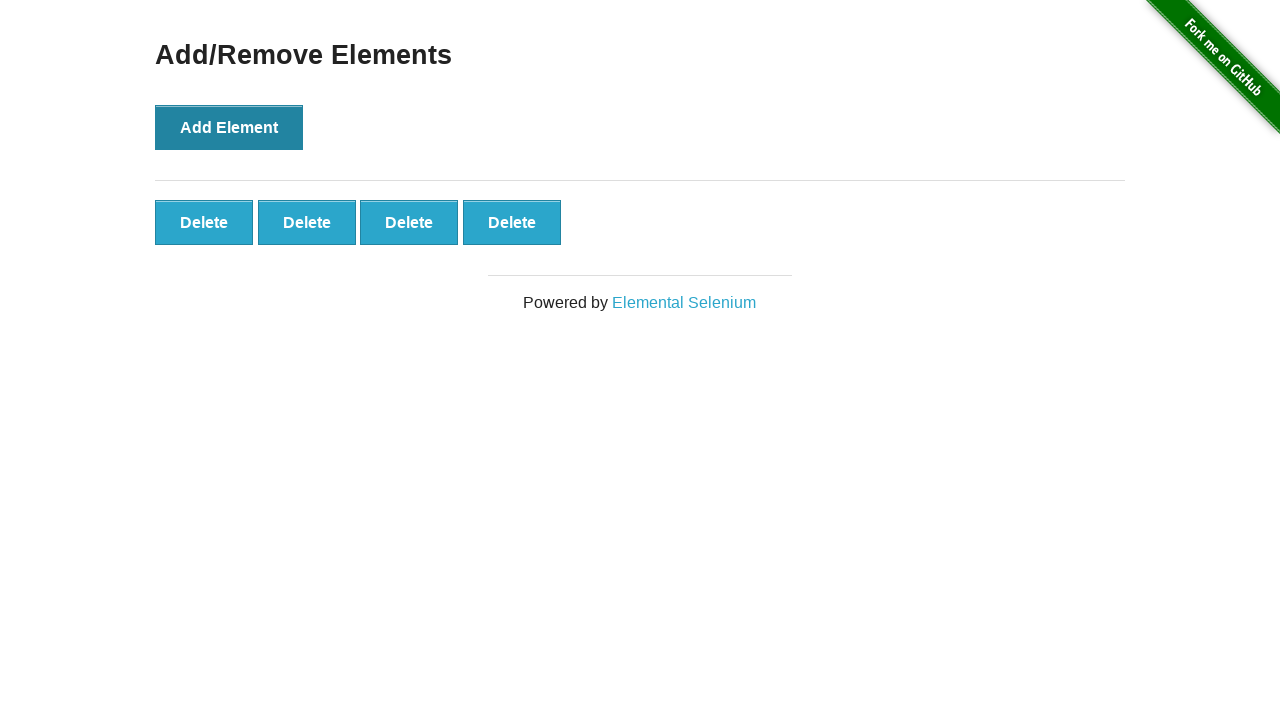

Clicked 'Add Element' button (iteration 5/10) at (229, 127) on text=Add Element
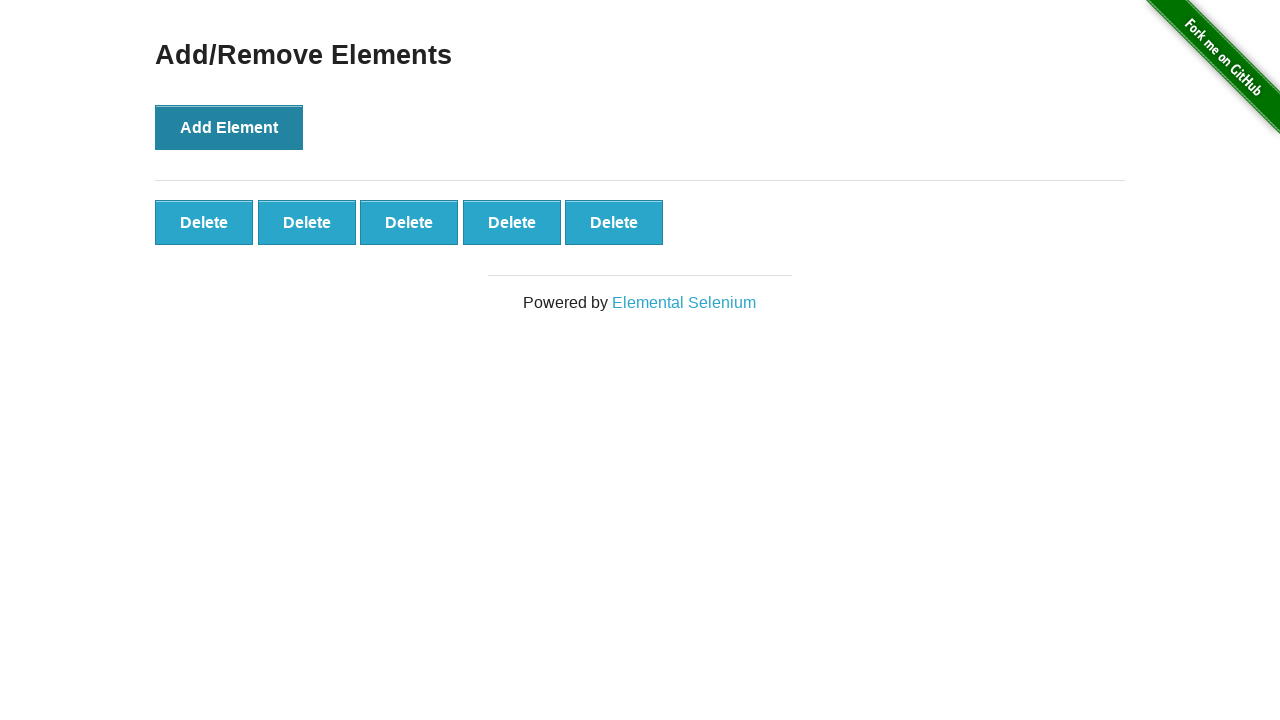

Clicked 'Add Element' button (iteration 6/10) at (229, 127) on text=Add Element
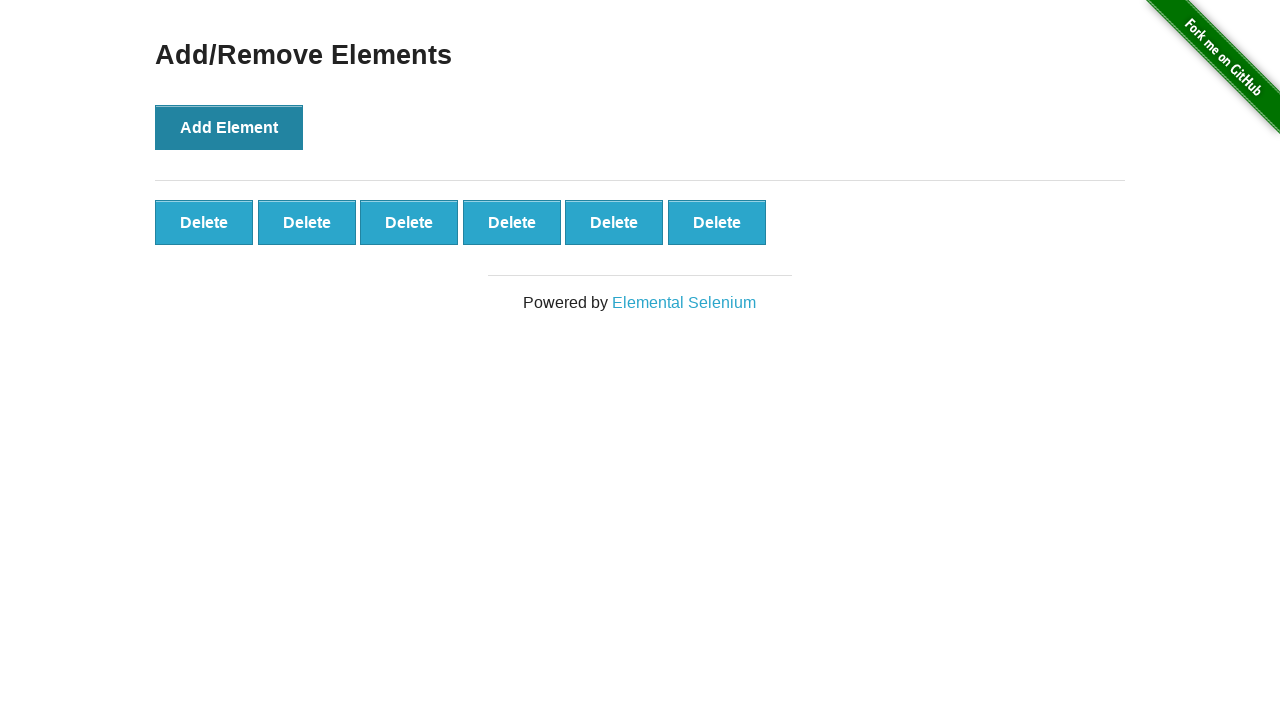

Clicked 'Add Element' button (iteration 7/10) at (229, 127) on text=Add Element
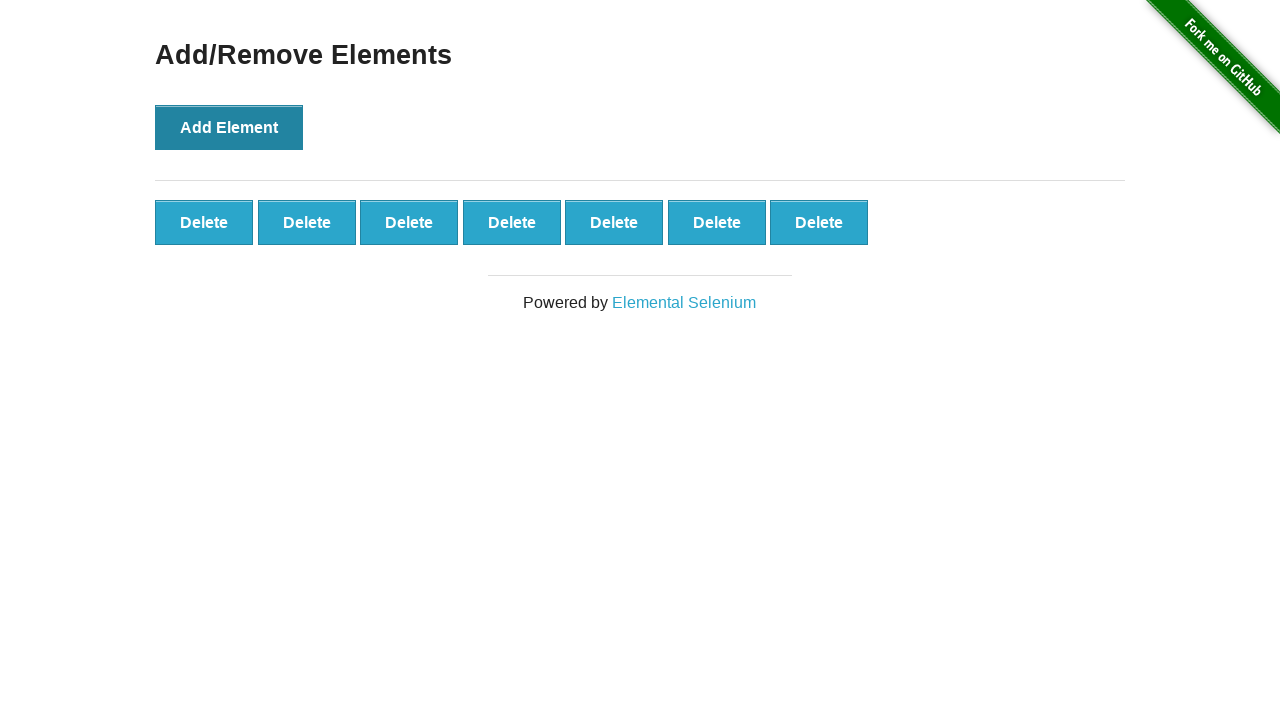

Clicked 'Add Element' button (iteration 8/10) at (229, 127) on text=Add Element
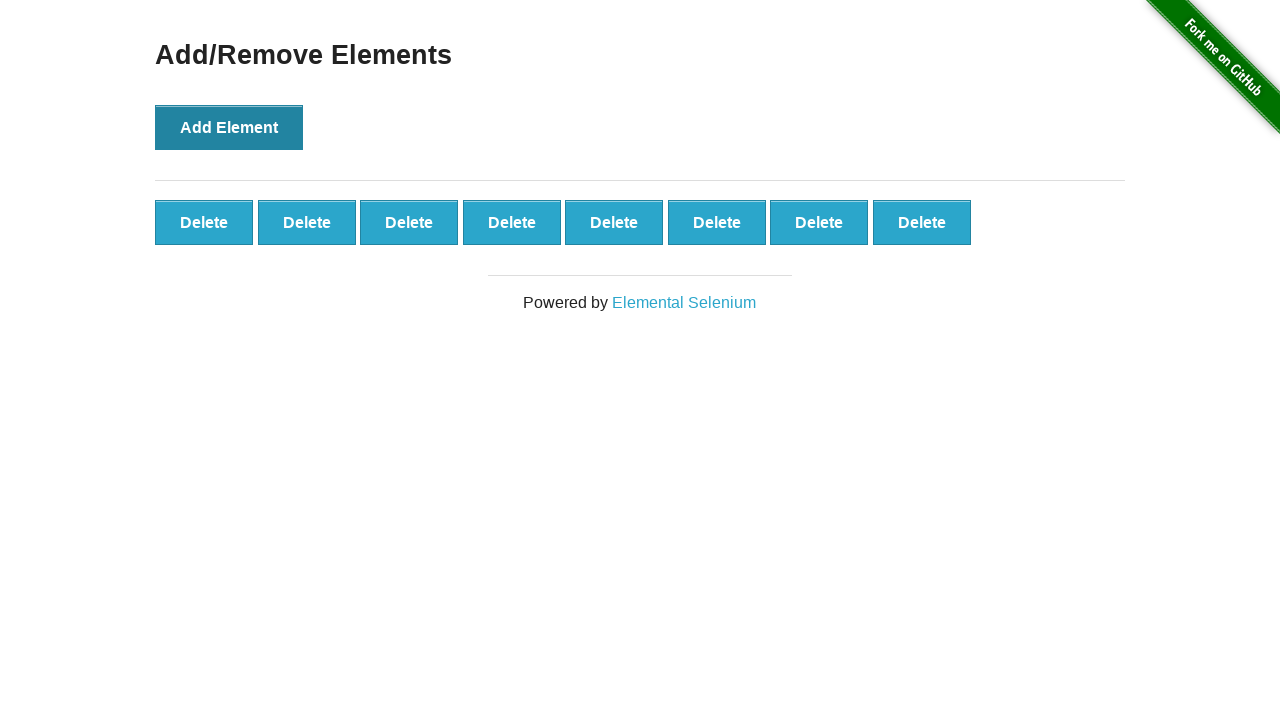

Clicked 'Add Element' button (iteration 9/10) at (229, 127) on text=Add Element
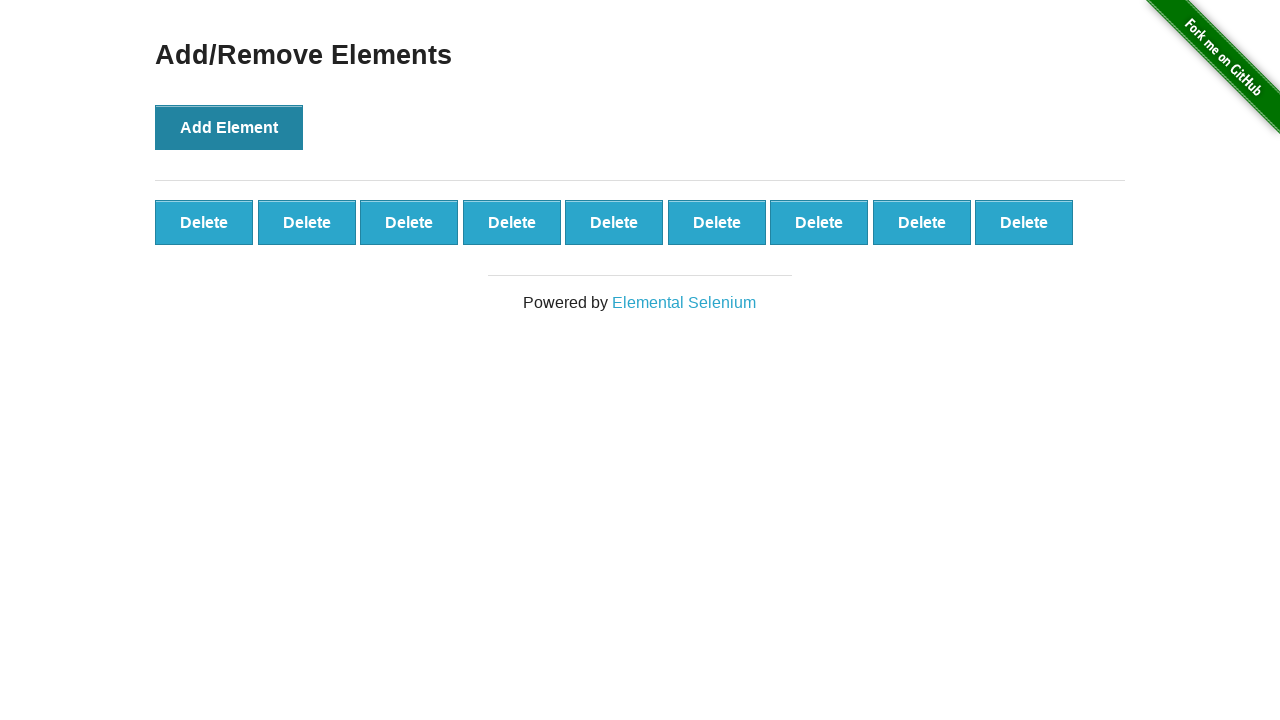

Clicked 'Add Element' button (iteration 10/10) at (229, 127) on text=Add Element
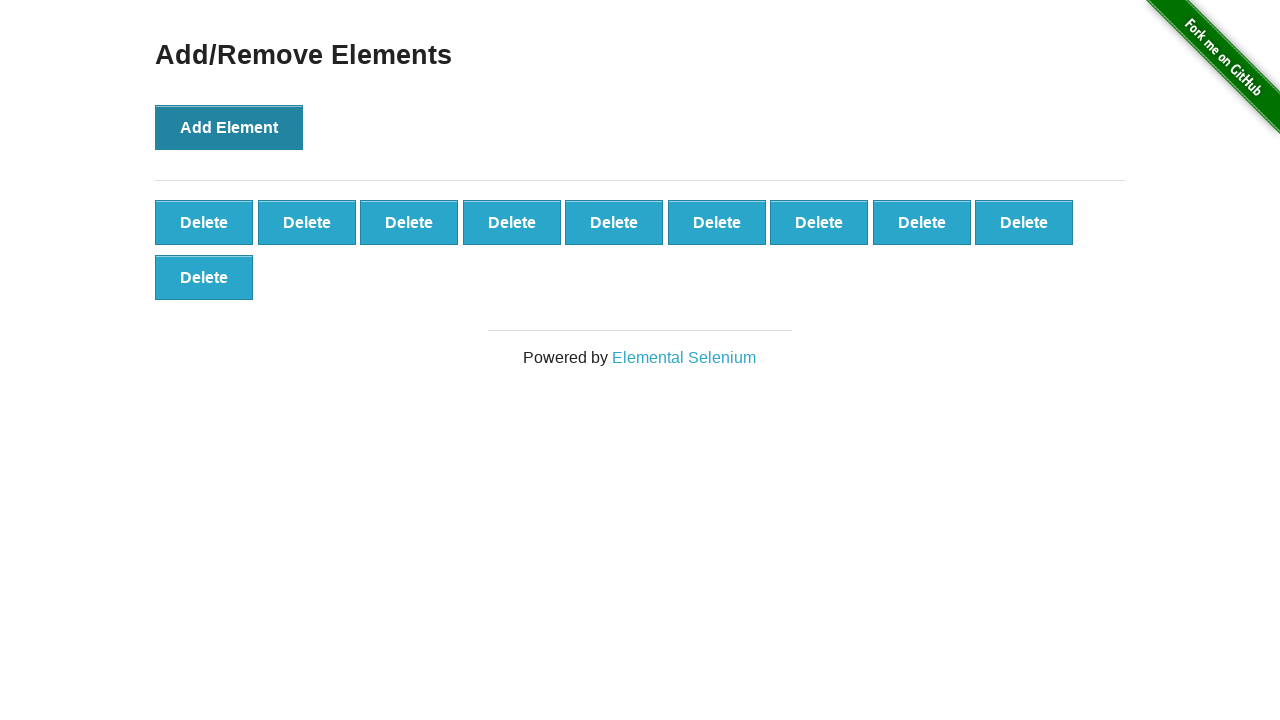

Clicked 'Delete' button to remove element (iteration 1/10) at (204, 222) on text=Delete
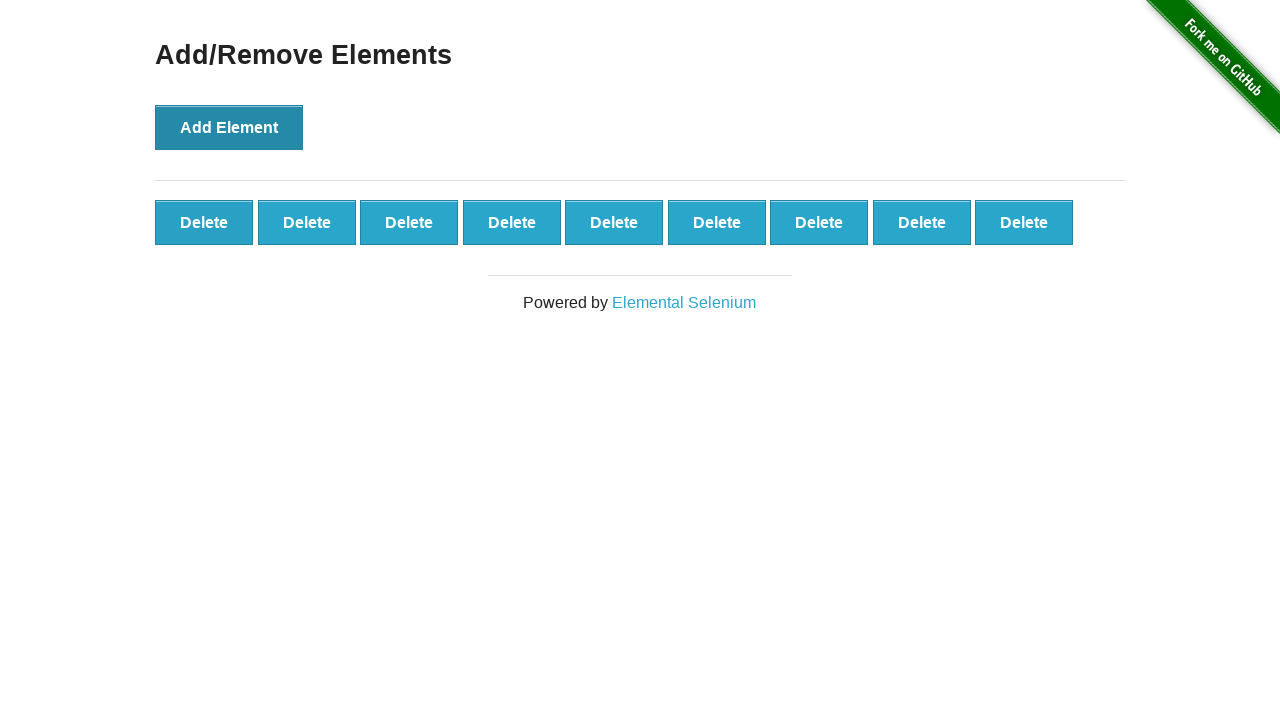

Clicked 'Delete' button to remove element (iteration 2/10) at (204, 222) on text=Delete
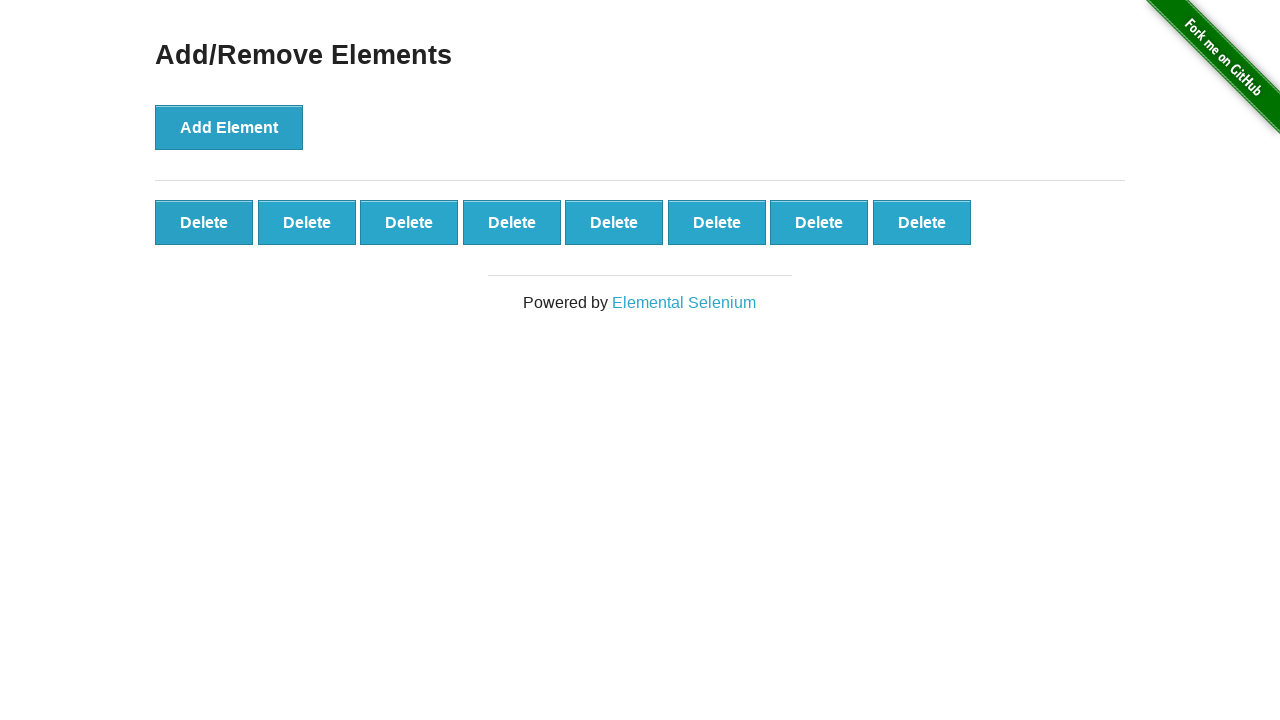

Clicked 'Delete' button to remove element (iteration 3/10) at (204, 222) on text=Delete
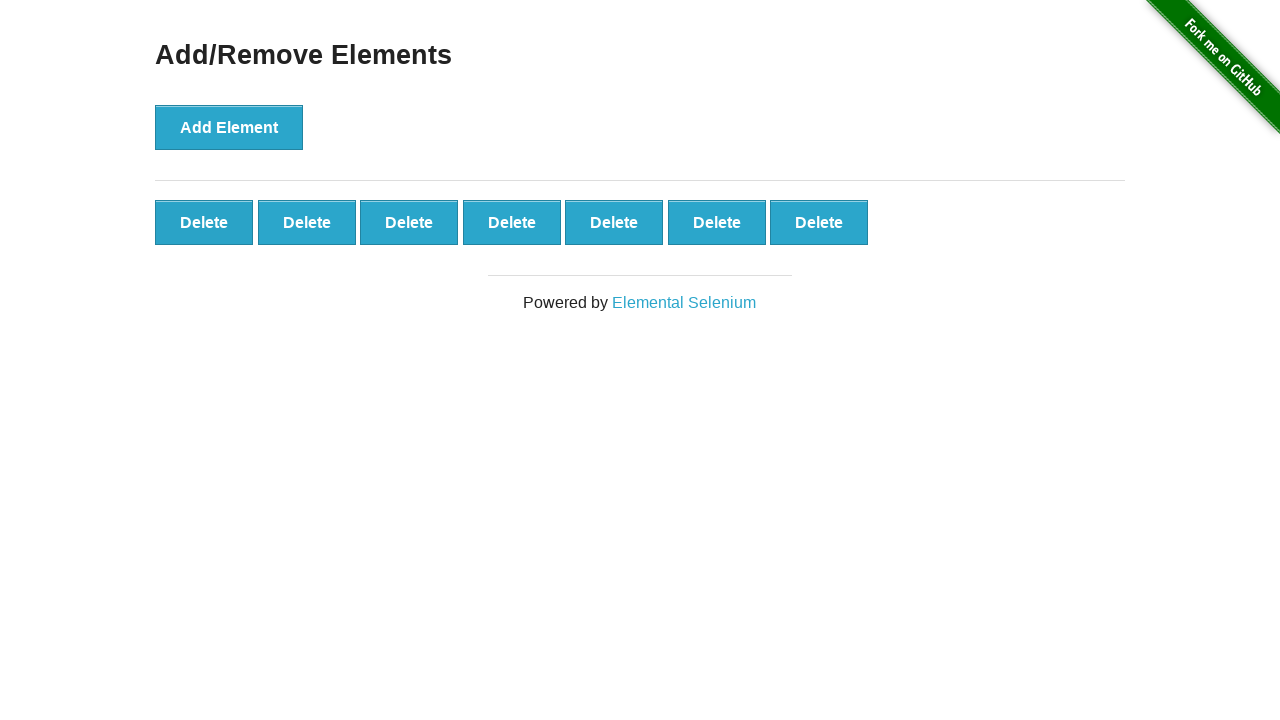

Clicked 'Delete' button to remove element (iteration 4/10) at (204, 222) on text=Delete
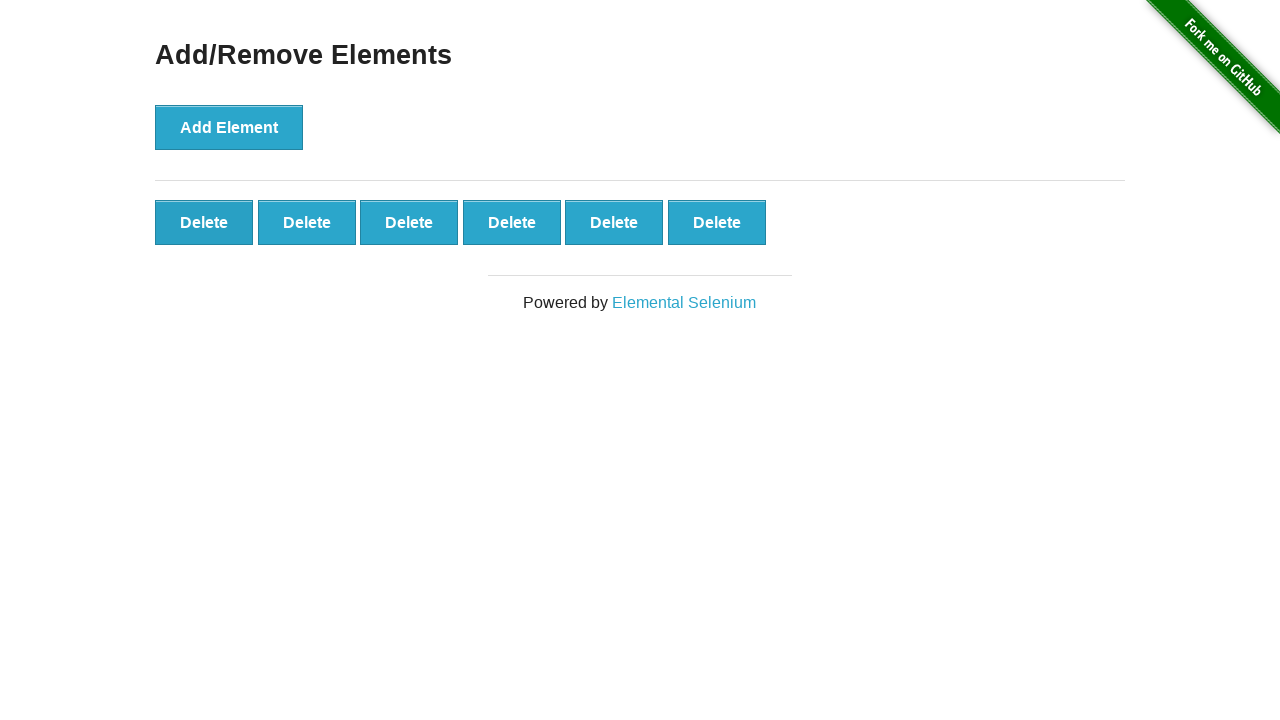

Clicked 'Delete' button to remove element (iteration 5/10) at (204, 222) on text=Delete
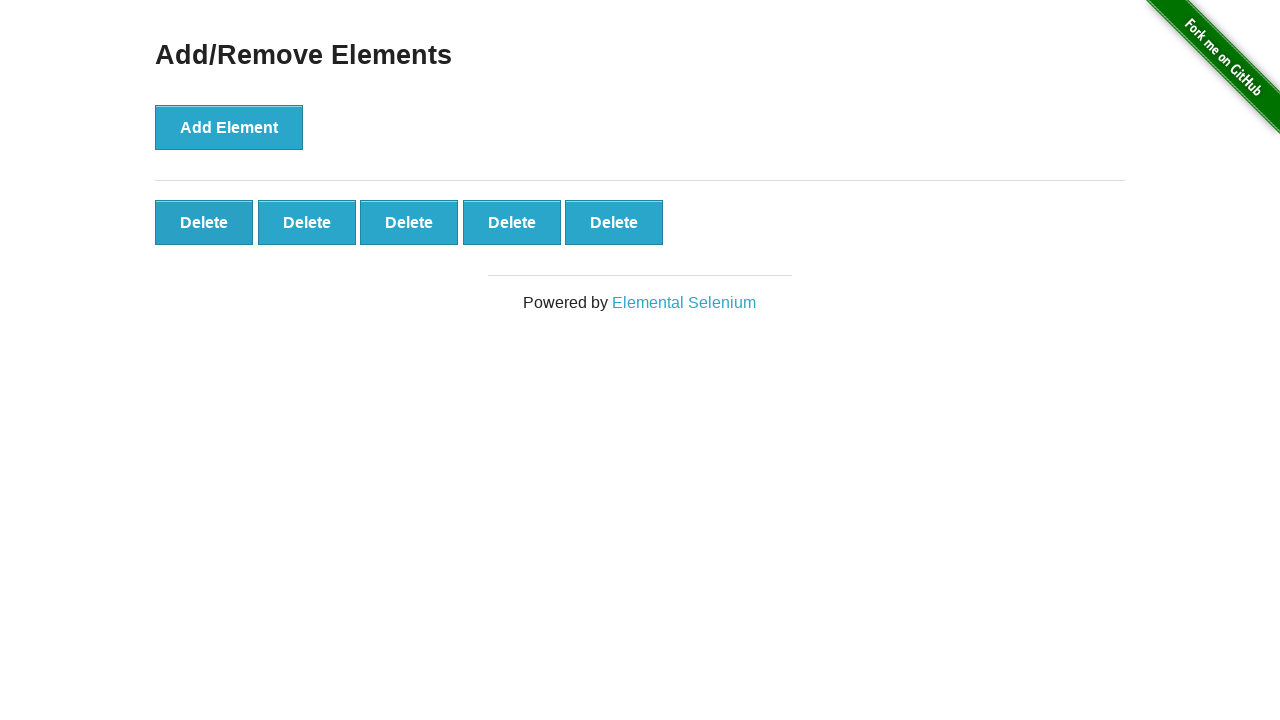

Clicked 'Delete' button to remove element (iteration 6/10) at (204, 222) on text=Delete
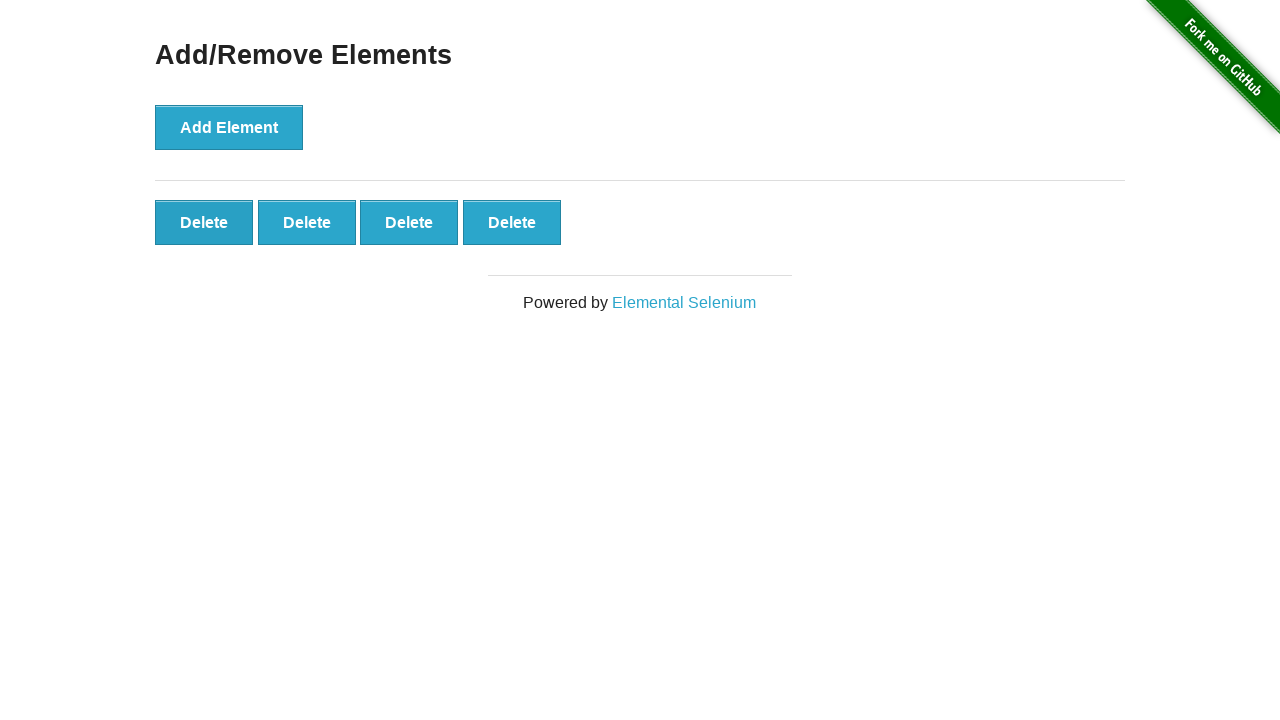

Clicked 'Delete' button to remove element (iteration 7/10) at (204, 222) on text=Delete
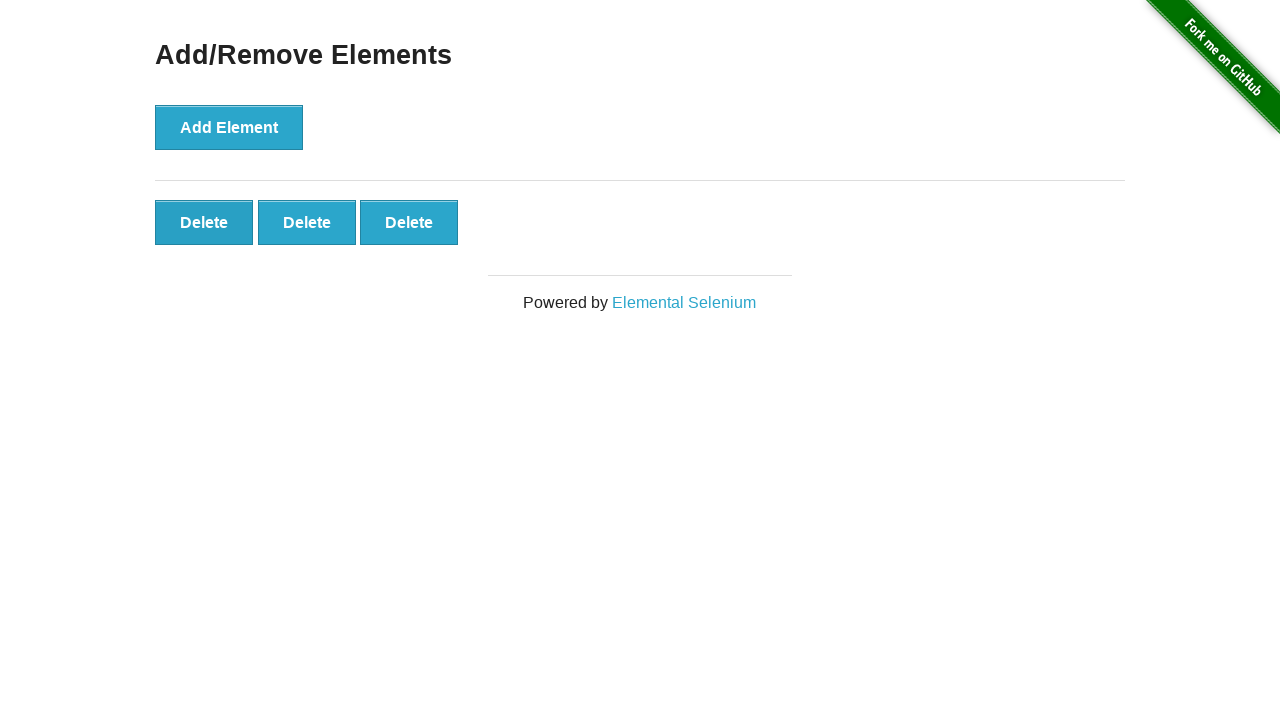

Clicked 'Delete' button to remove element (iteration 8/10) at (204, 222) on text=Delete
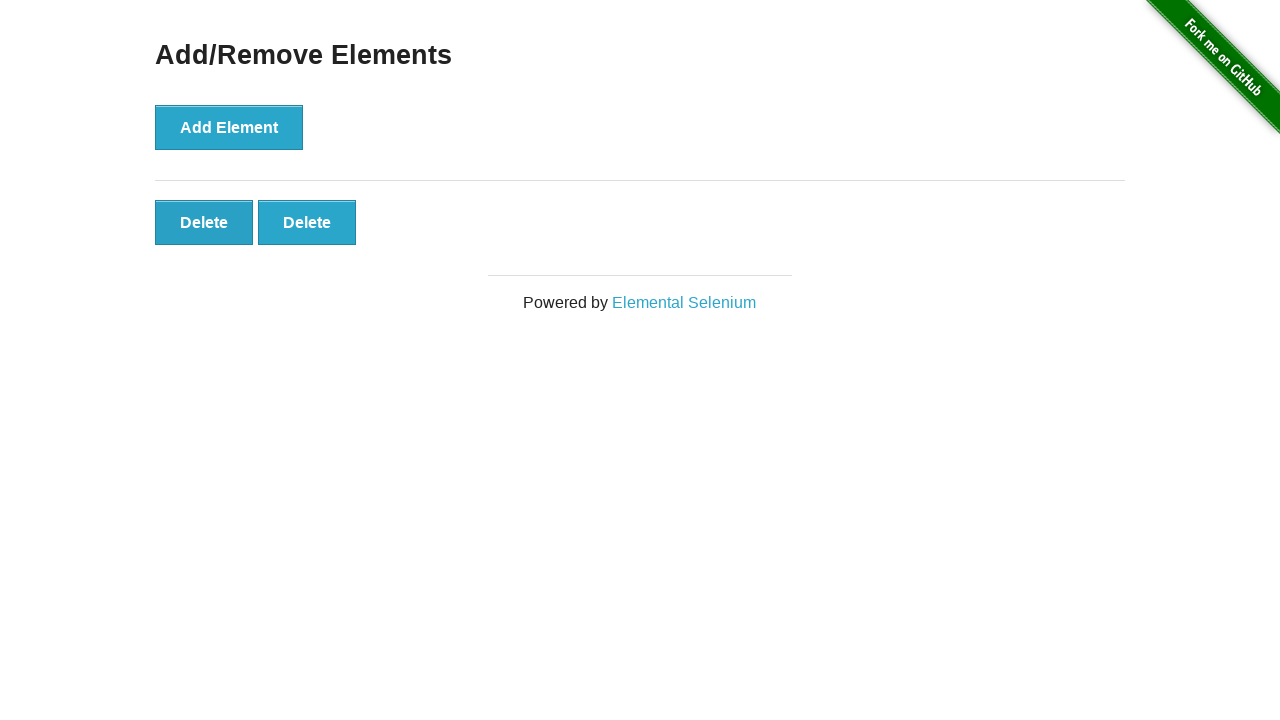

Clicked 'Delete' button to remove element (iteration 9/10) at (204, 222) on text=Delete
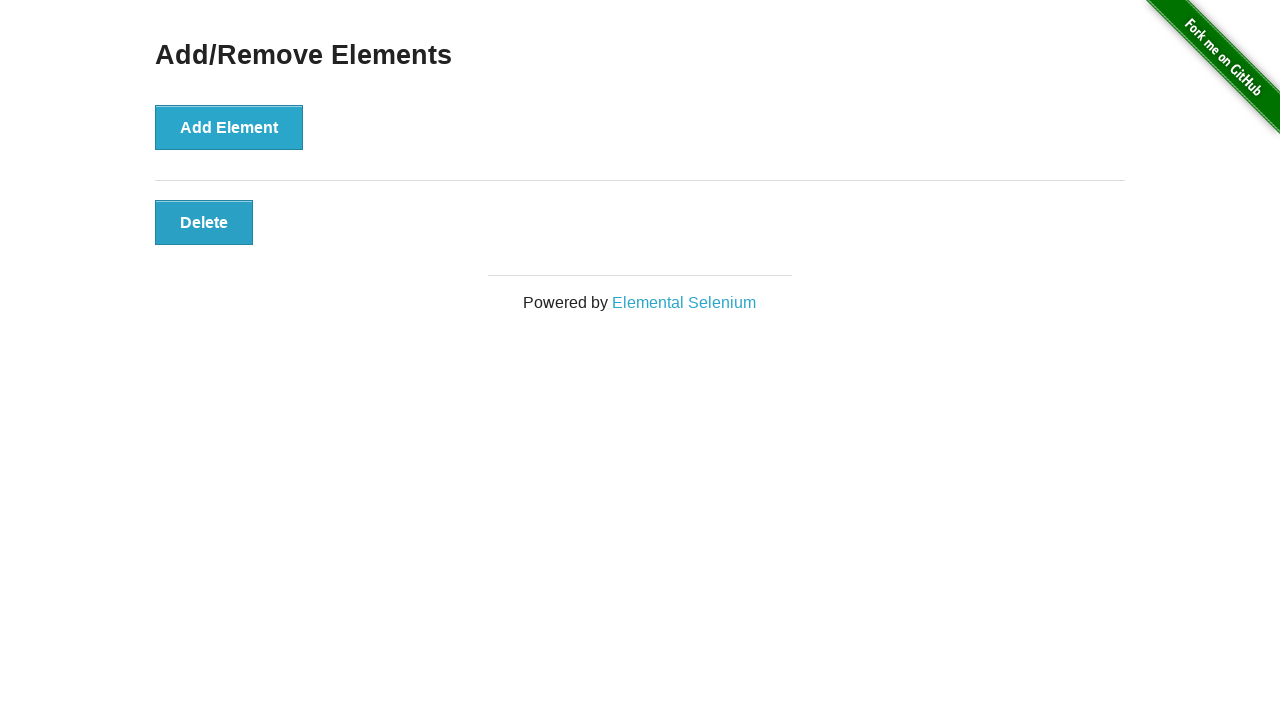

Clicked 'Delete' button to remove element (iteration 10/10) at (204, 222) on text=Delete
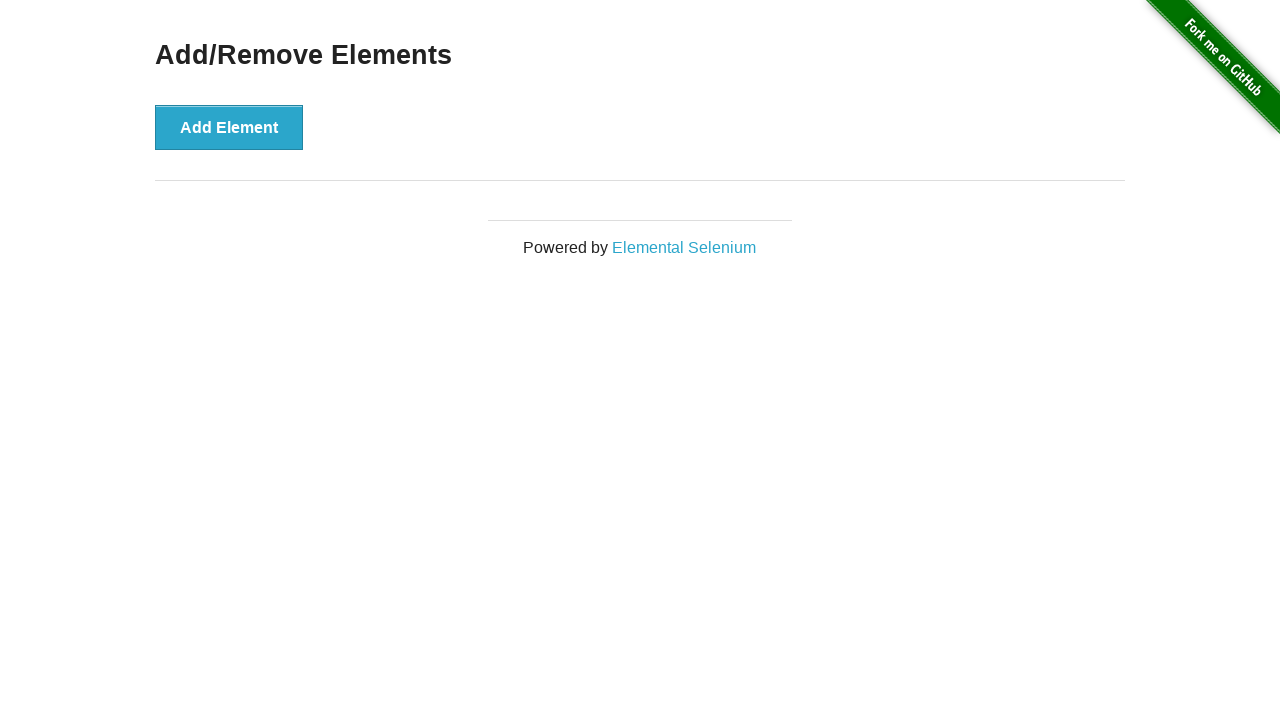

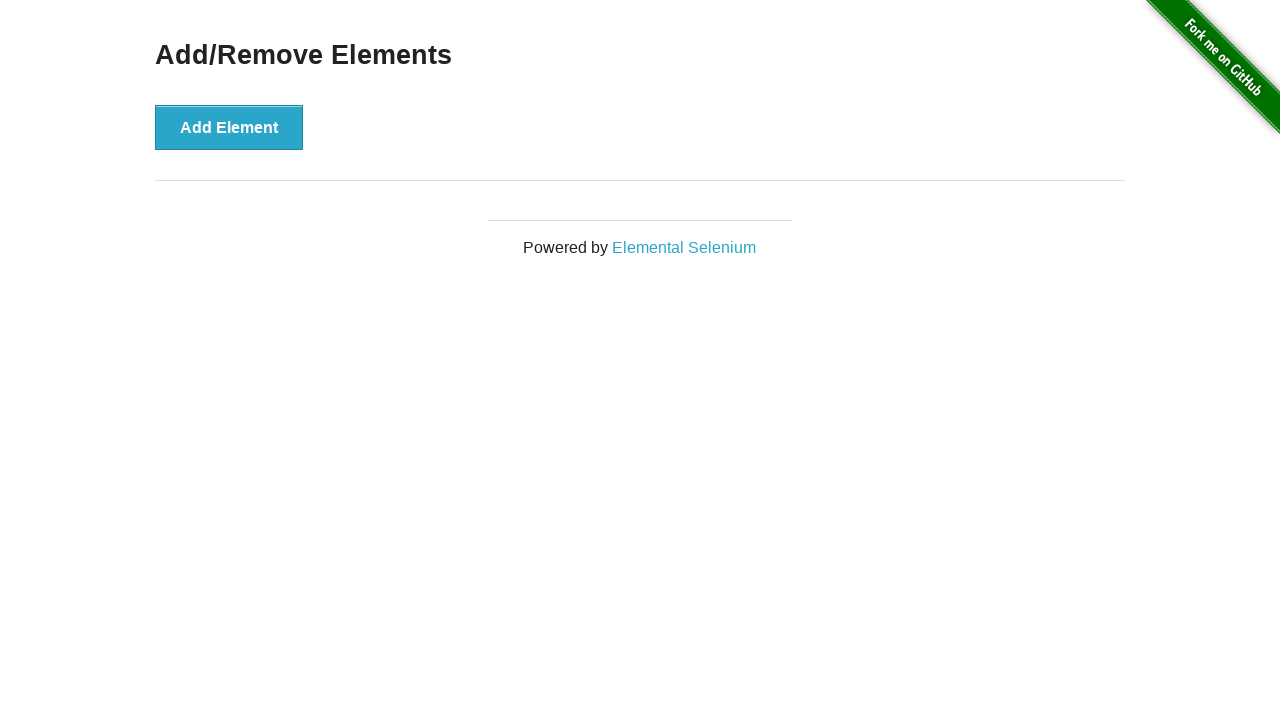